Tests window/tab handling by clicking a link that opens a new tab, switching to the new tab, and verifying its title is "New Window"

Starting URL: https://the-internet.herokuapp.com/windows

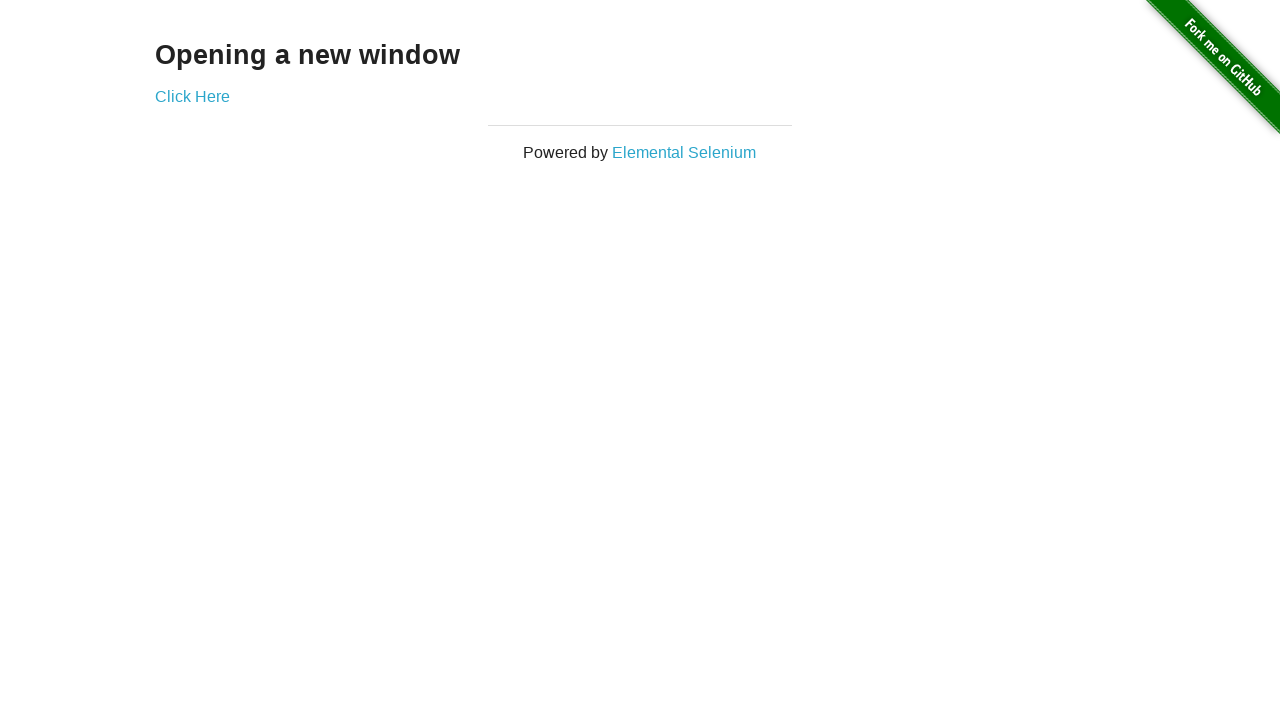

Clicked link that opens a new tab at (192, 96) on a[target='_blank']
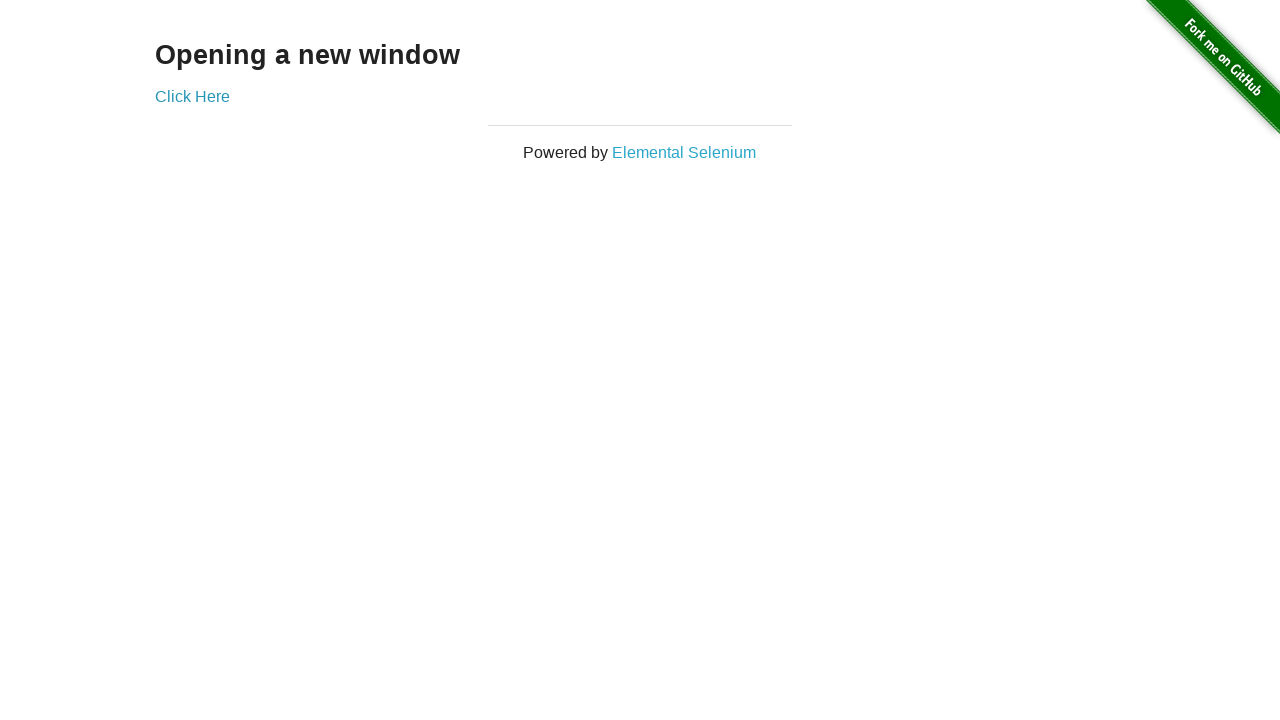

Captured new page/tab object
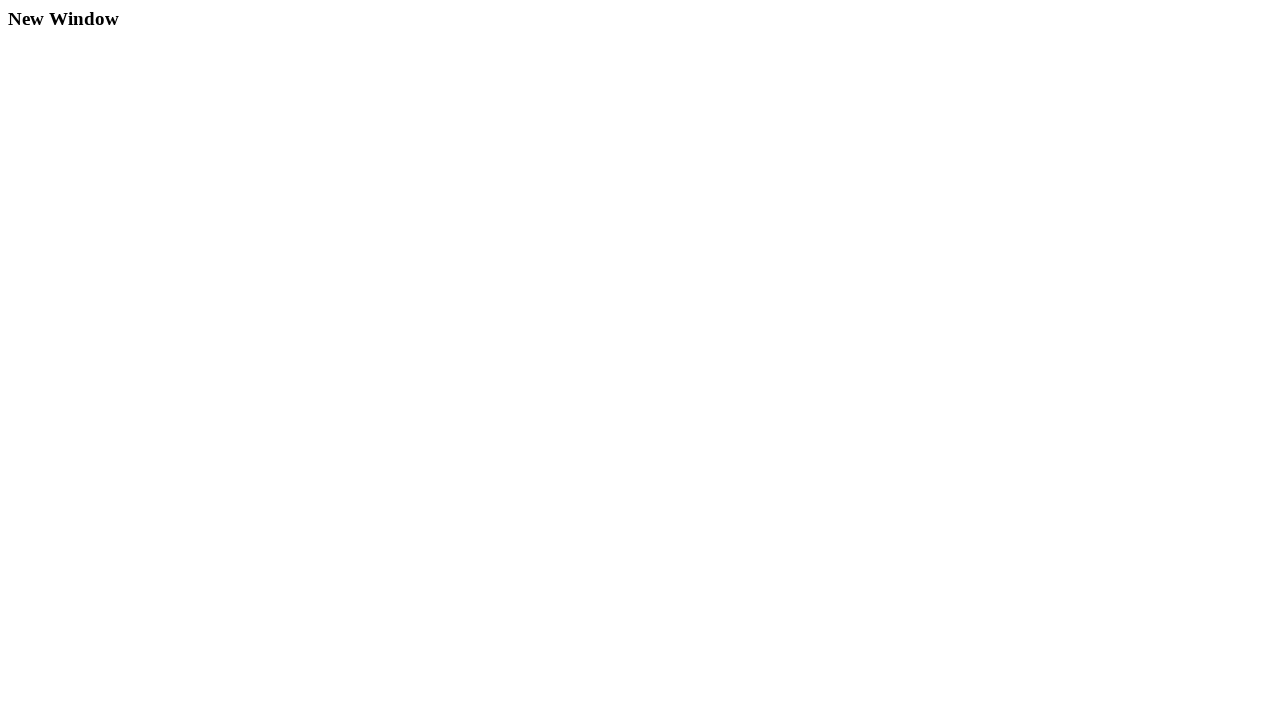

New tab loaded completely
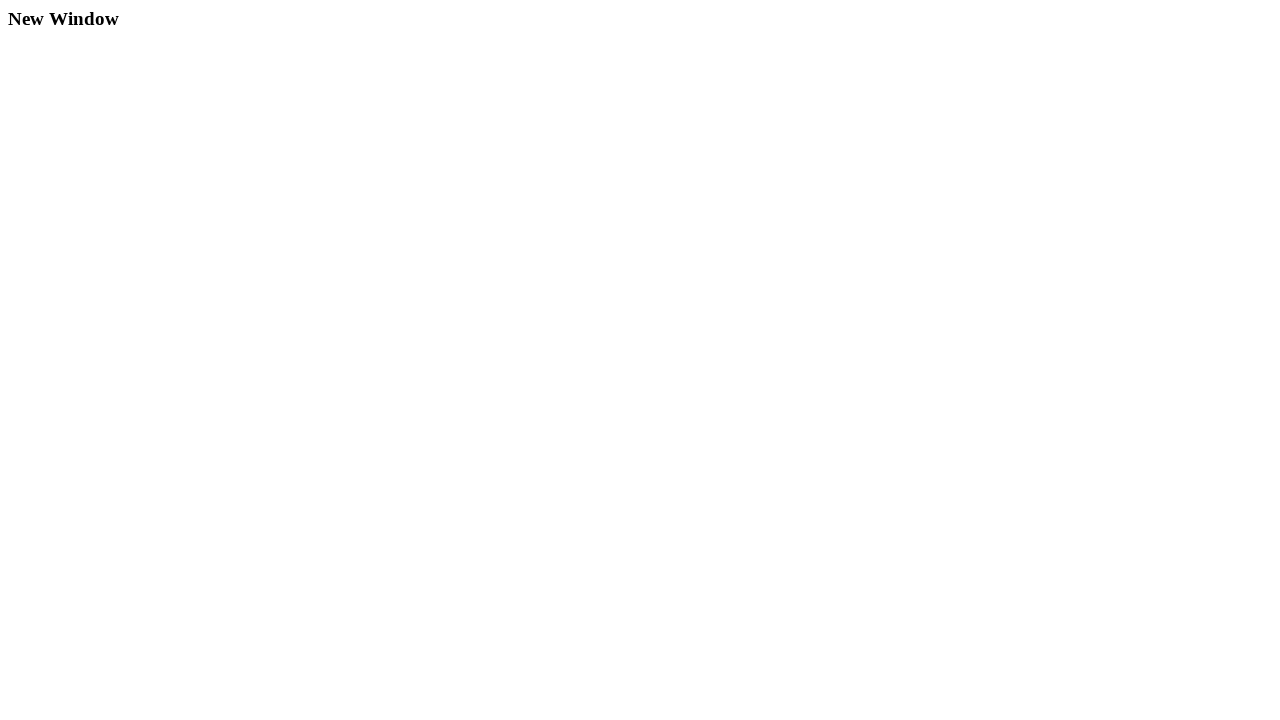

Retrieved new tab title: 'New Window'
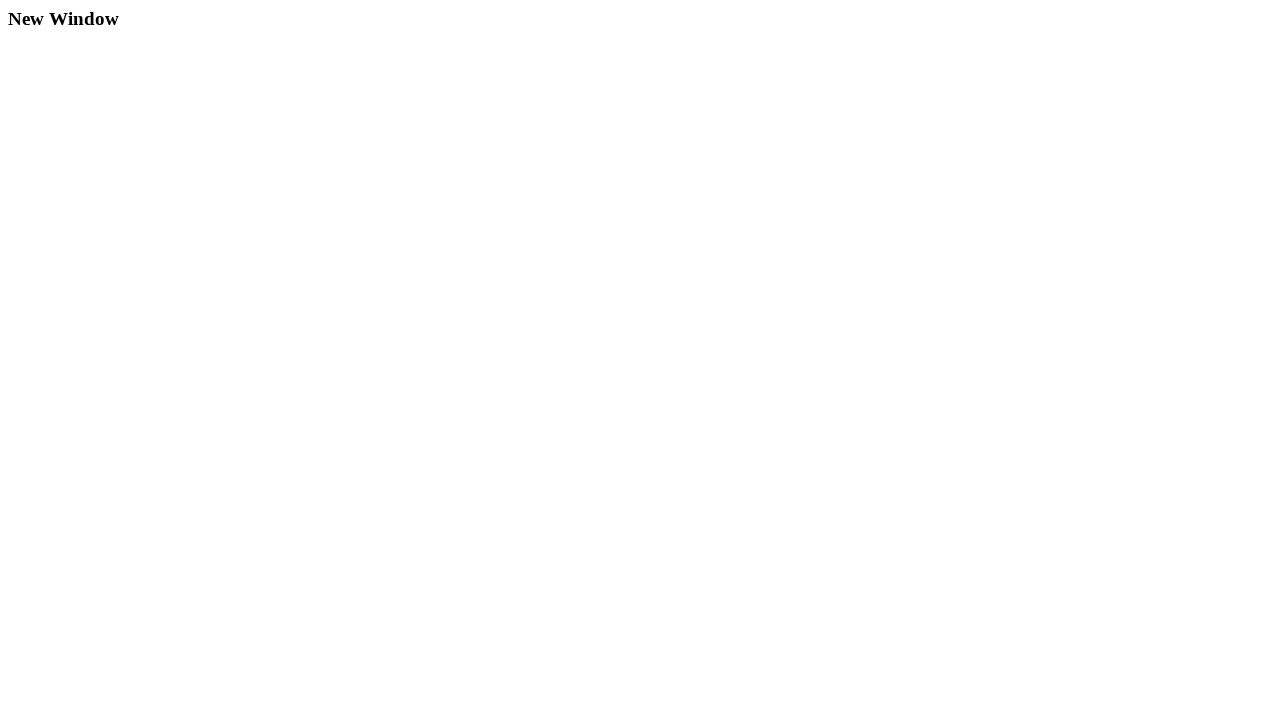

Verified new tab title is 'New Window'
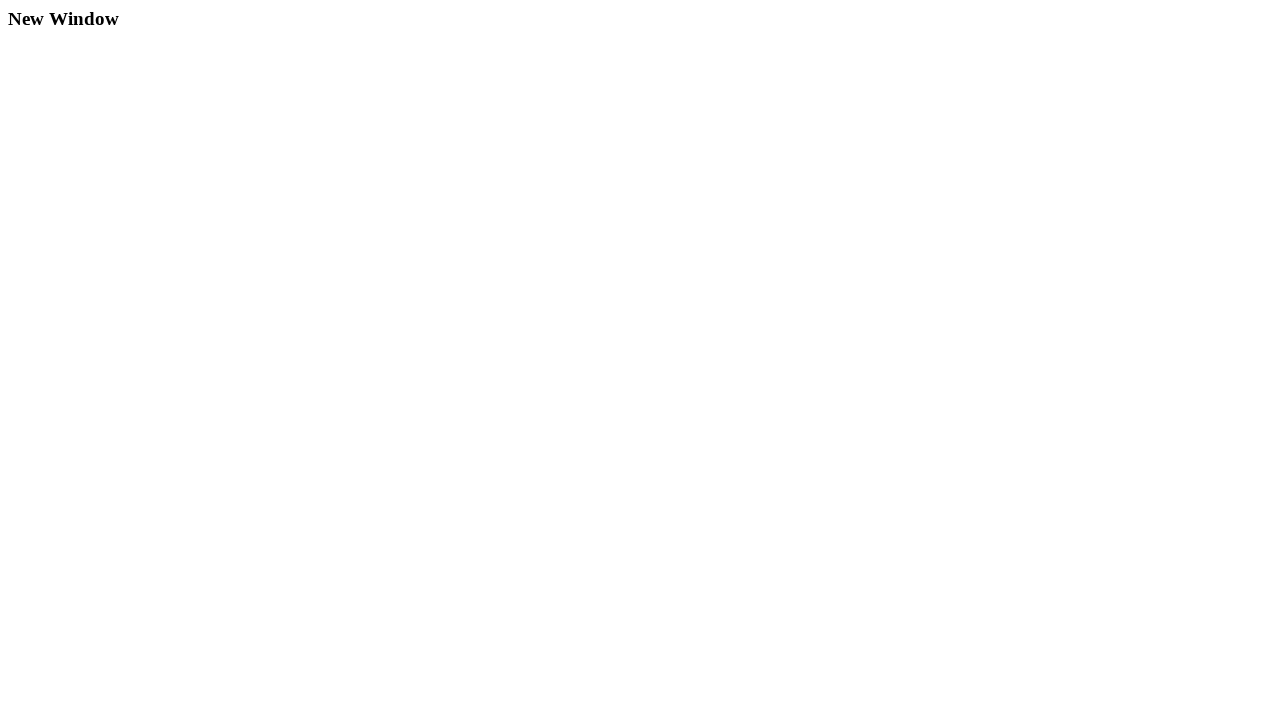

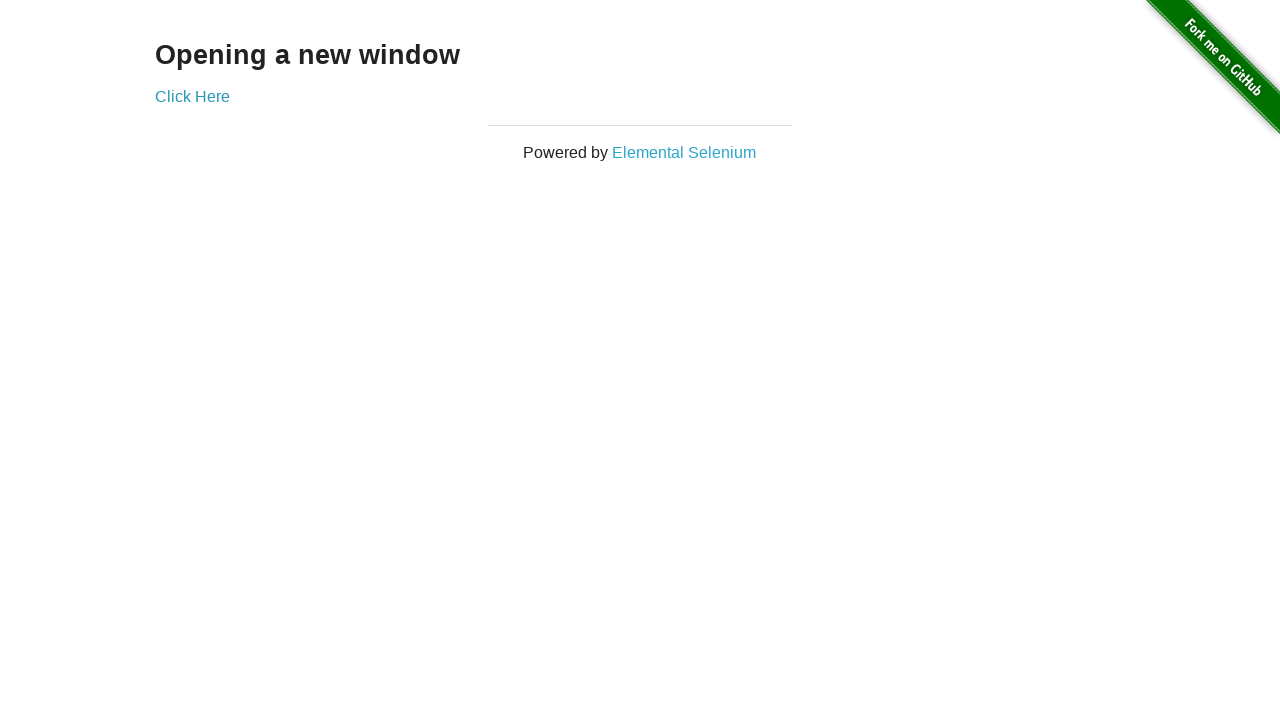